Tests the Text Box form on demoqa.com by navigating to the Elements section, filling out a form with user name, email, current address, and permanent address, then submitting the form.

Starting URL: https://demoqa.com/

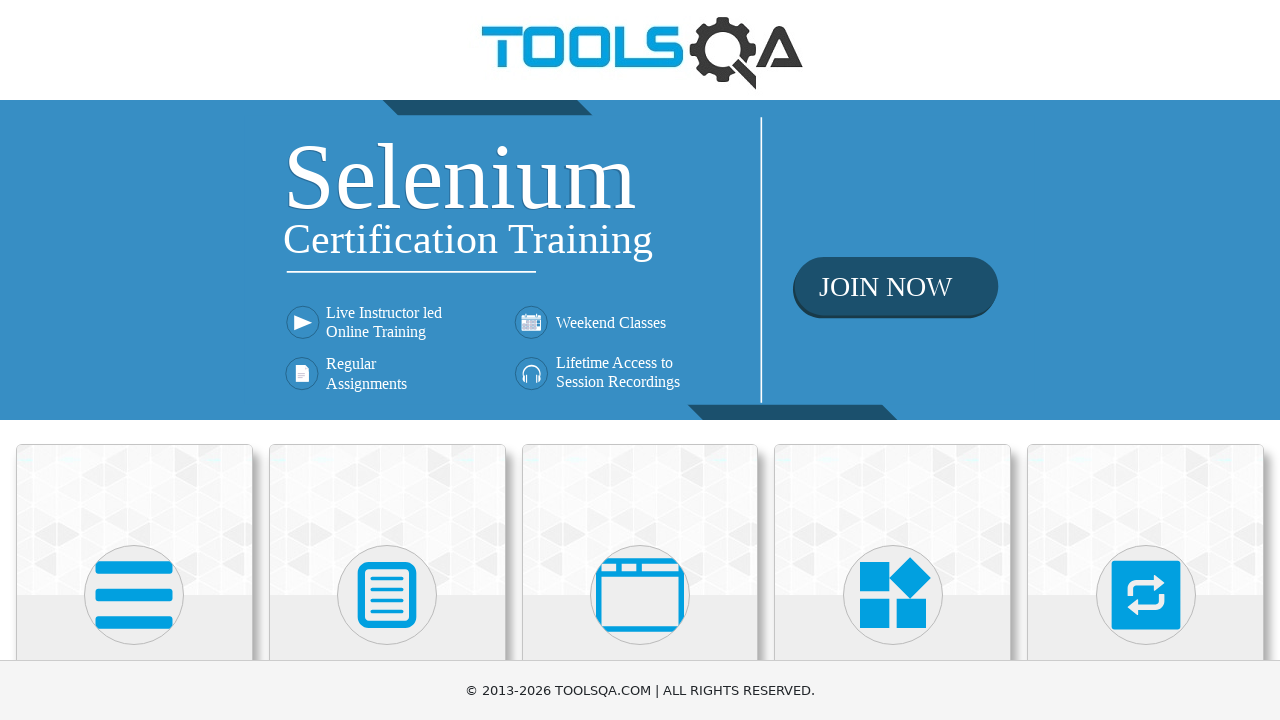

Clicked on Elements card to navigate to Elements section at (134, 360) on xpath=//div[@class="card-body"]//*[text()="Elements"]
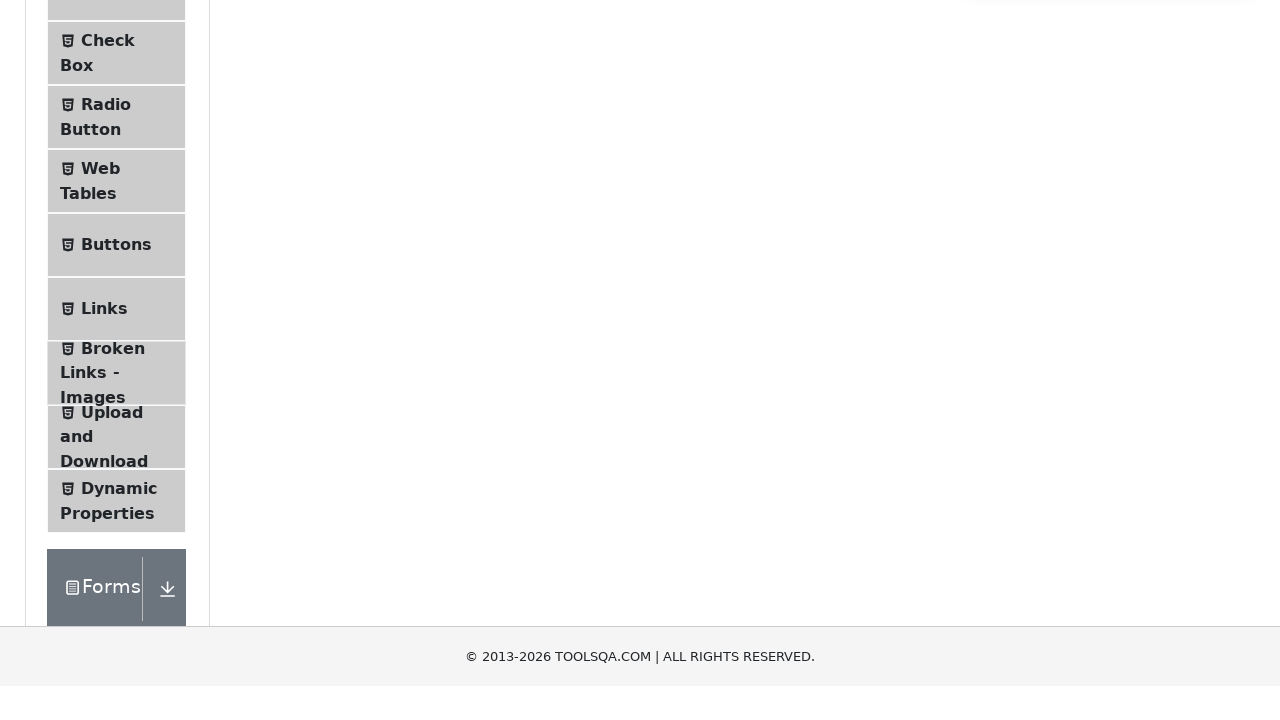

Clicked on Text Box menu item at (119, 261) on xpath=//li[@id="item-0"]//*[text()="Text Box"]
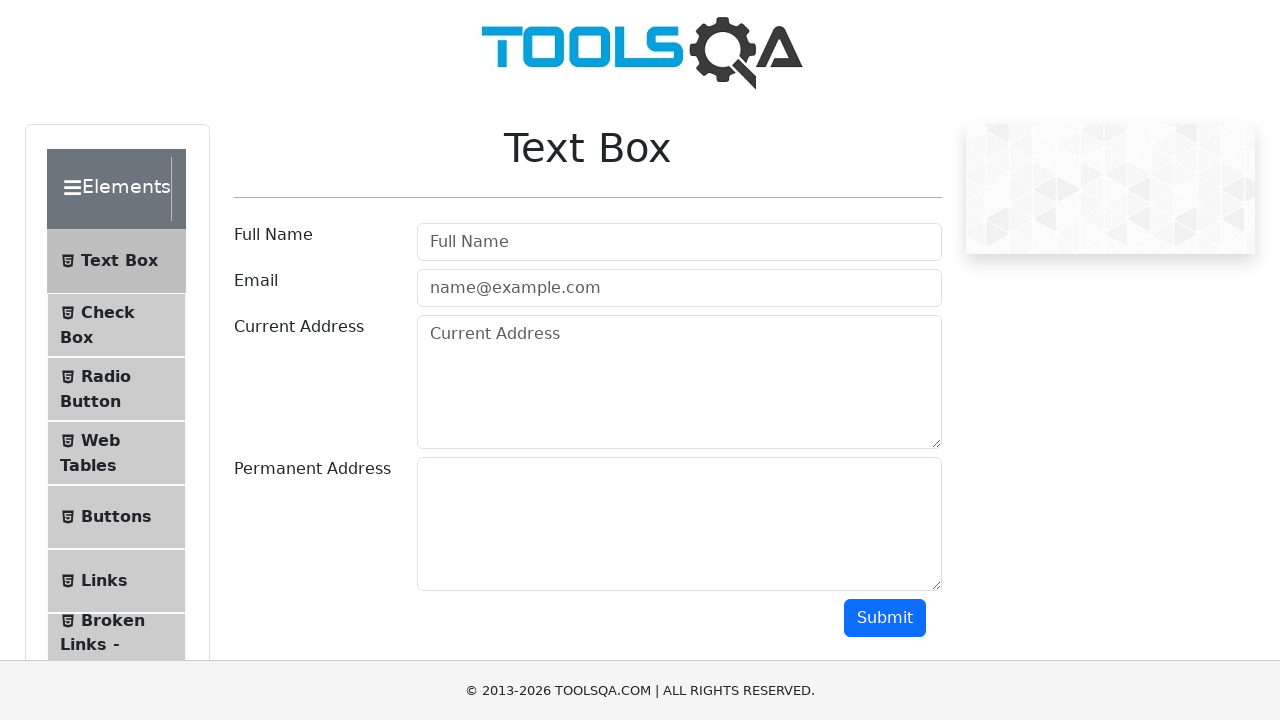

Filled username field with 'Mikhail' on #userName
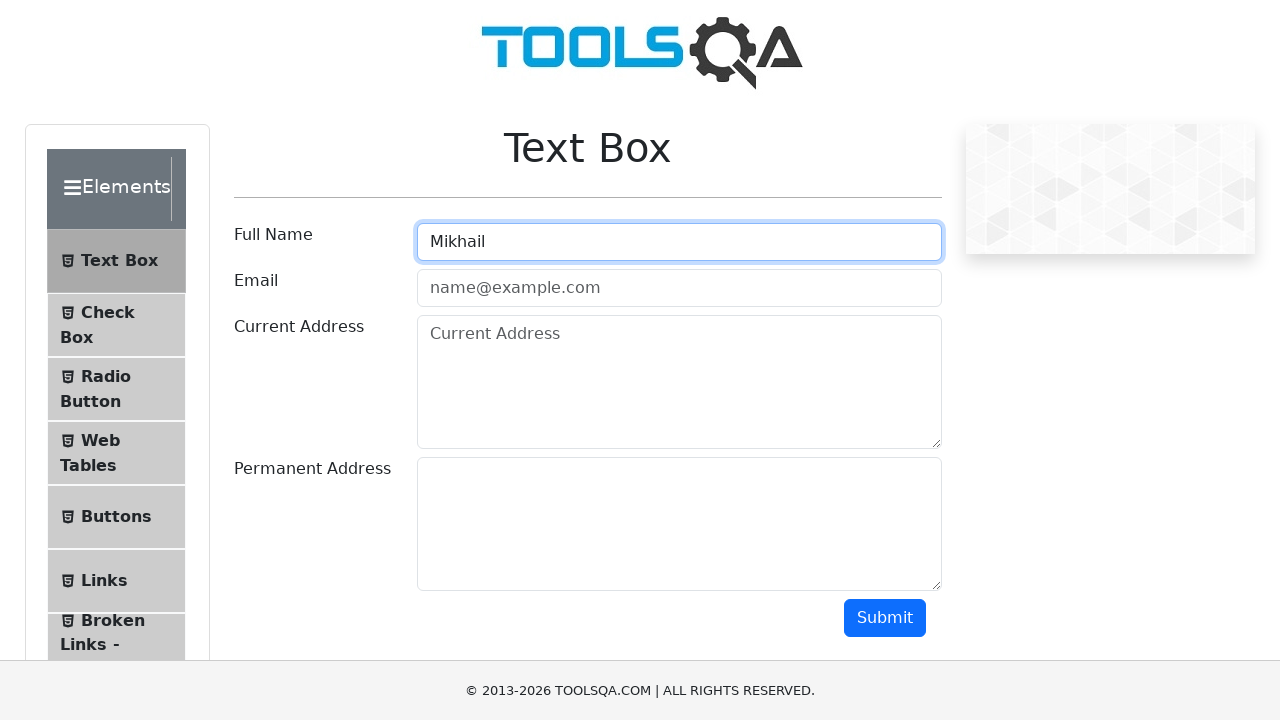

Filled email field with 'mikhail.test@gmail.com' on #userEmail
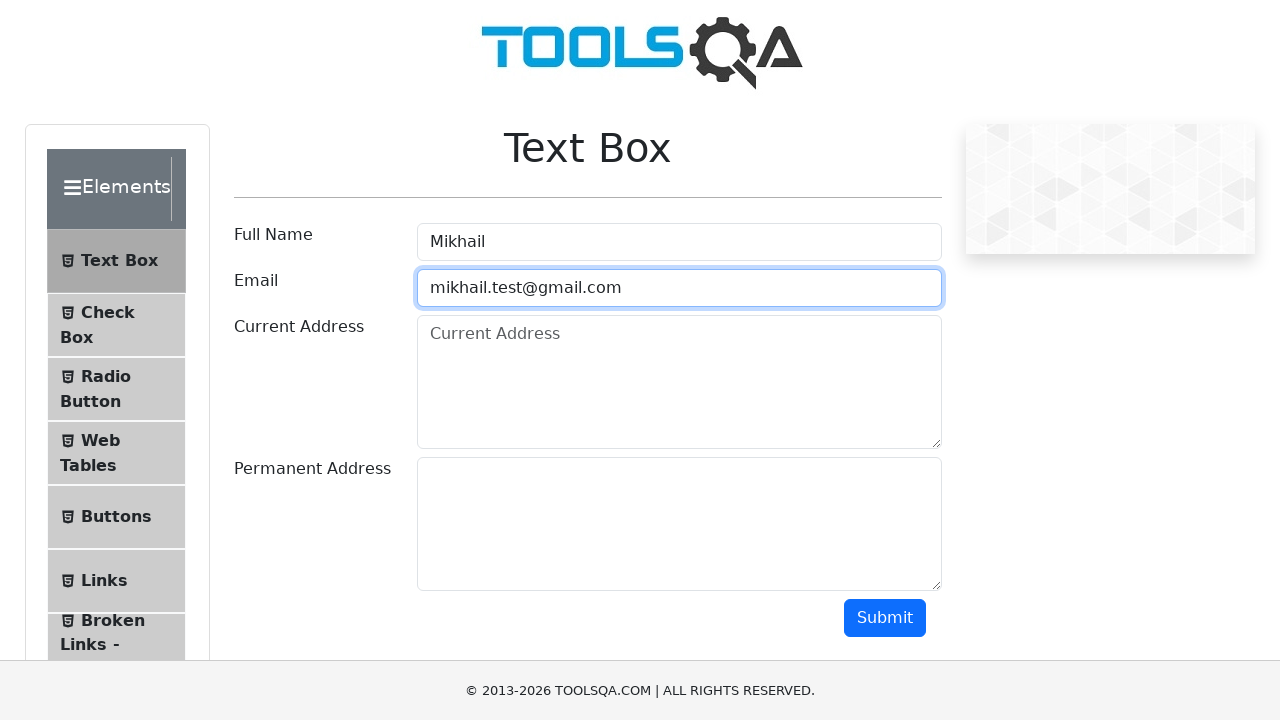

Filled current address field with '123 Main Street, Apt 4B' on #currentAddress
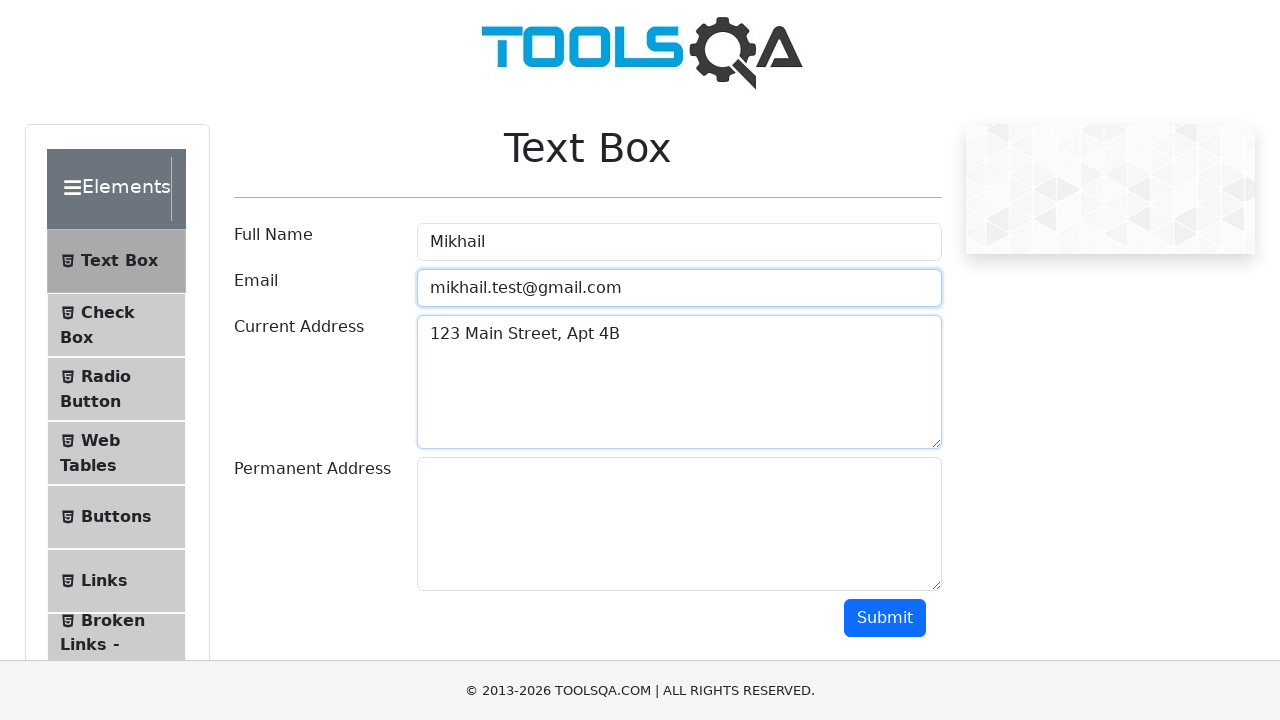

Filled permanent address field with '456 Oak Avenue, Suite 200' on #permanentAddress
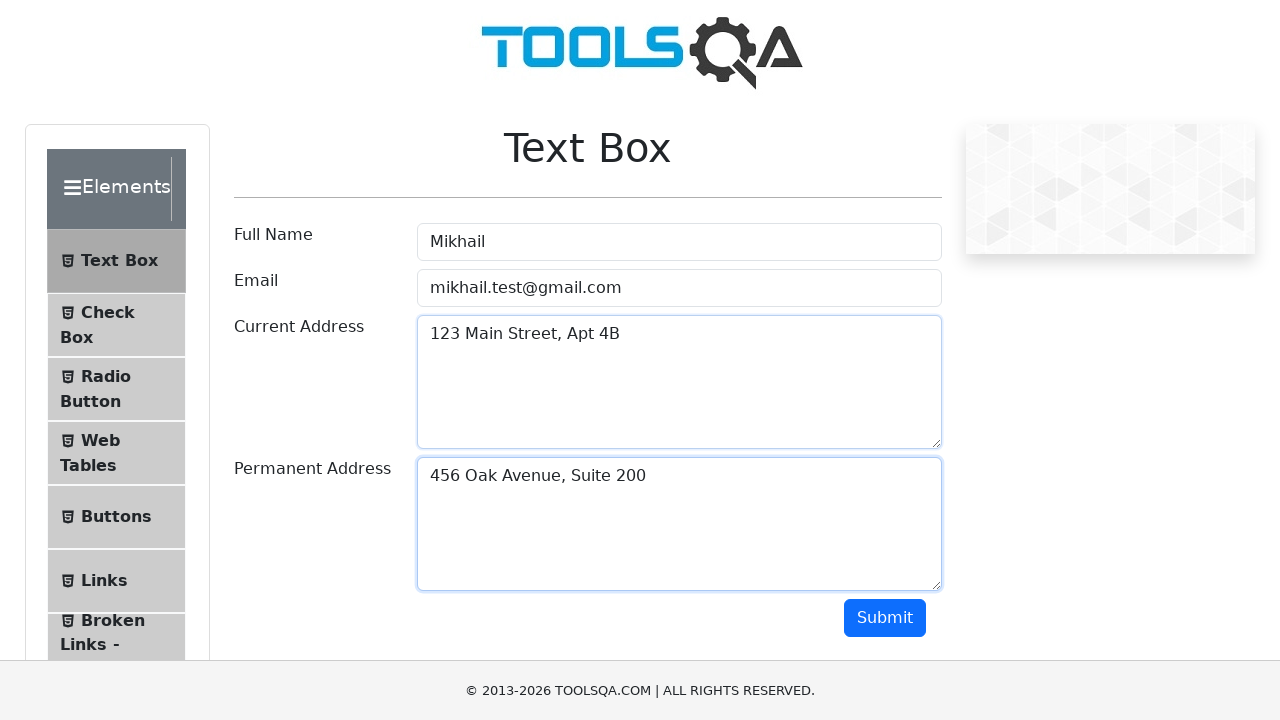

Clicked submit button to submit the form at (885, 618) on #submit
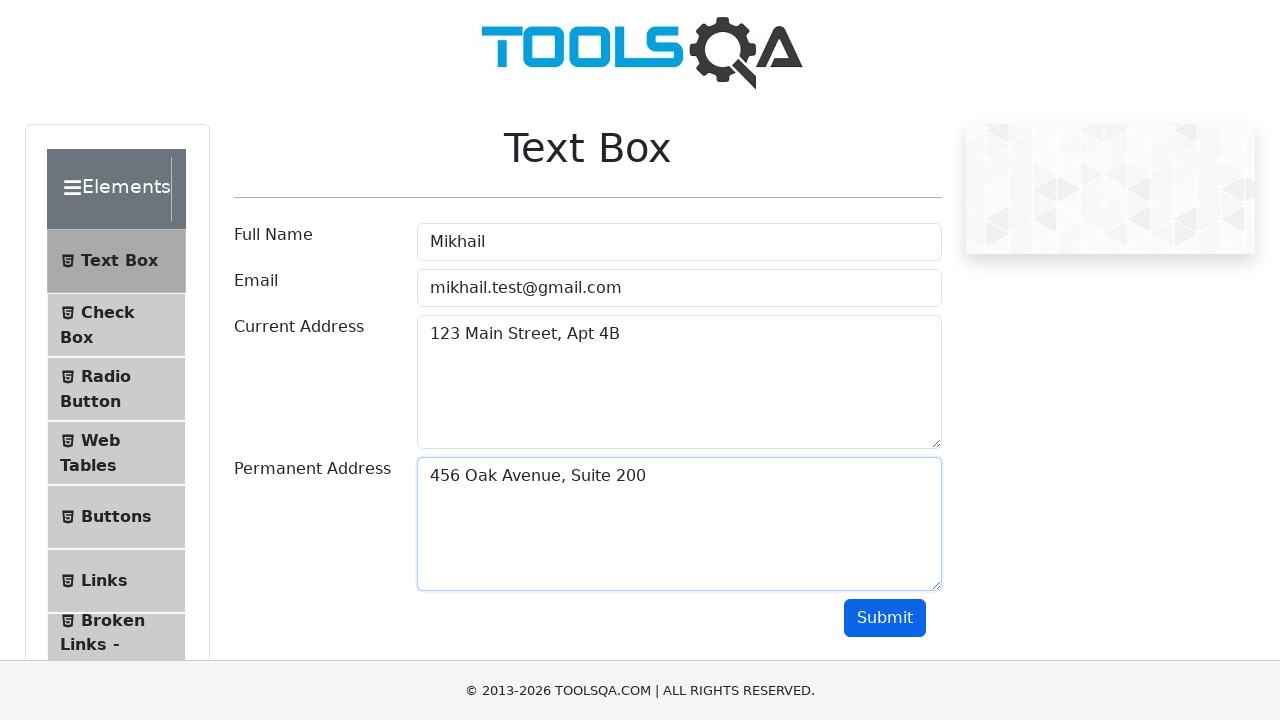

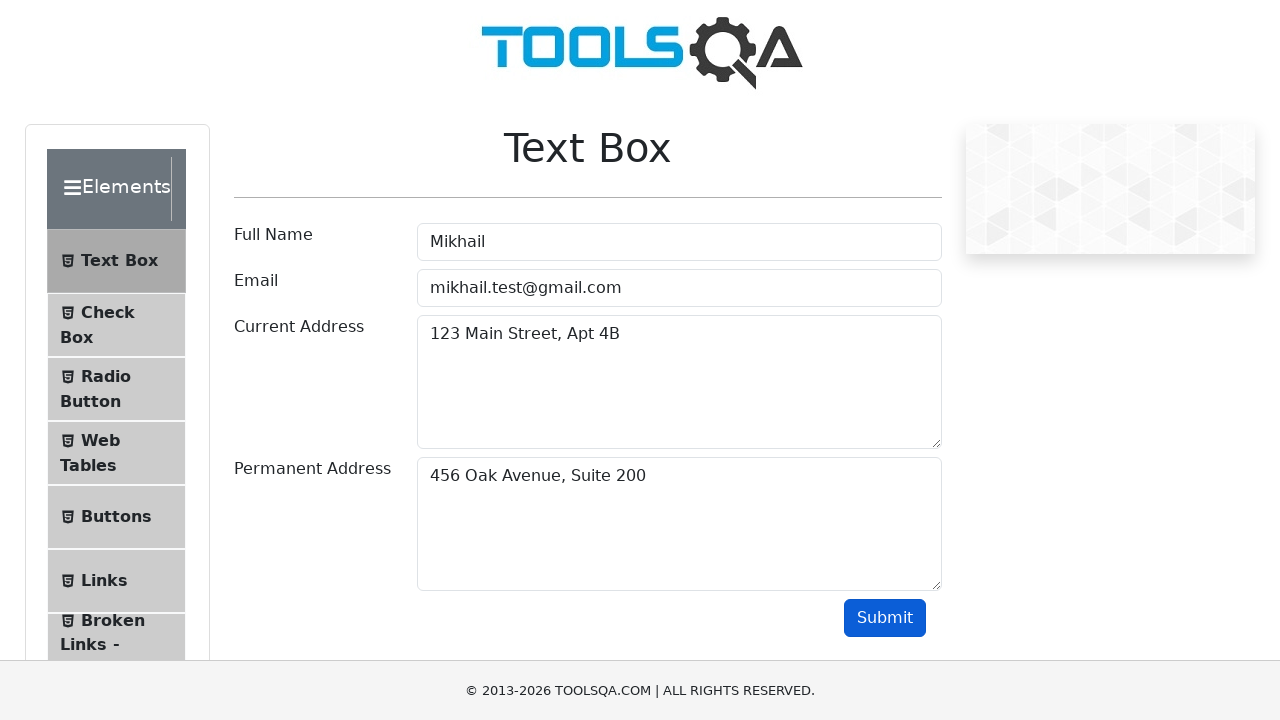